Tests the sorting functionality of a vegetable offers table by clicking the column header to sort, verifies the sort order, then searches for a specific vegetable using pagination and the search field to verify filtering works correctly.

Starting URL: https://rahulshettyacademy.com/seleniumPractise/#/offers

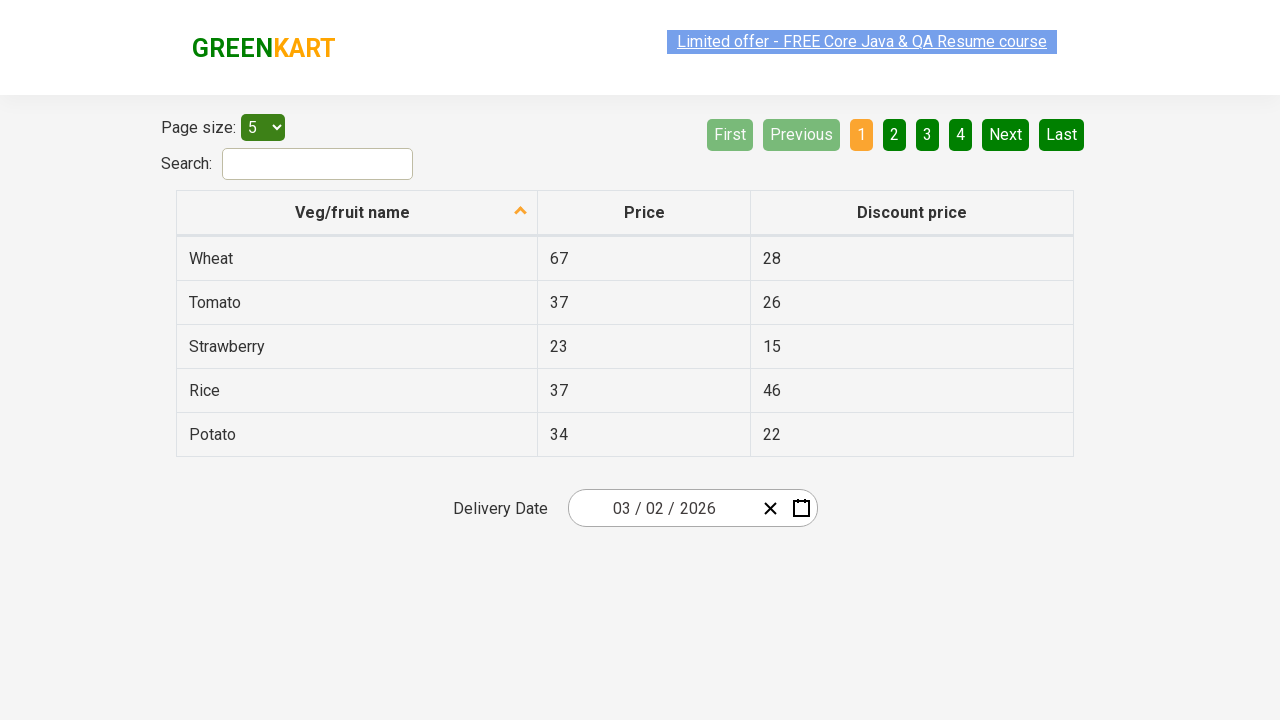

Clicked first column header to sort table at (357, 213) on xpath=//tr/th[1]
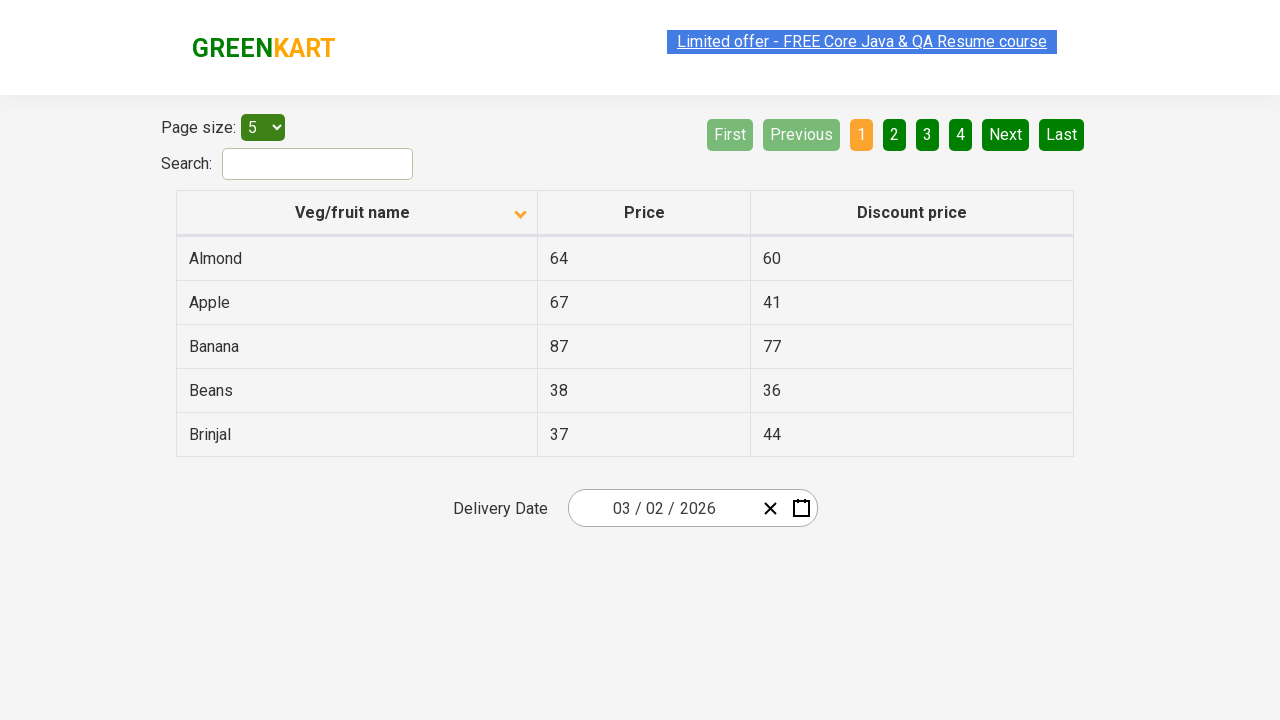

Table rows loaded after sort
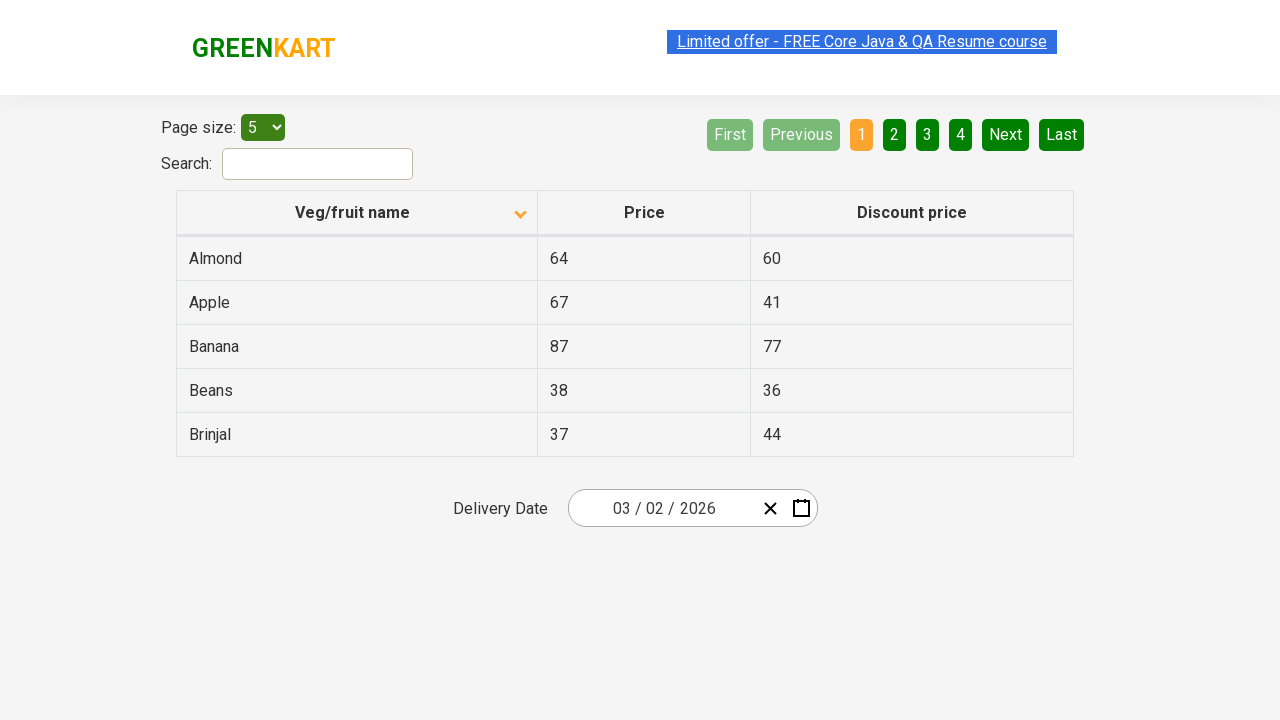

Retrieved 5 vegetable names from sorted table
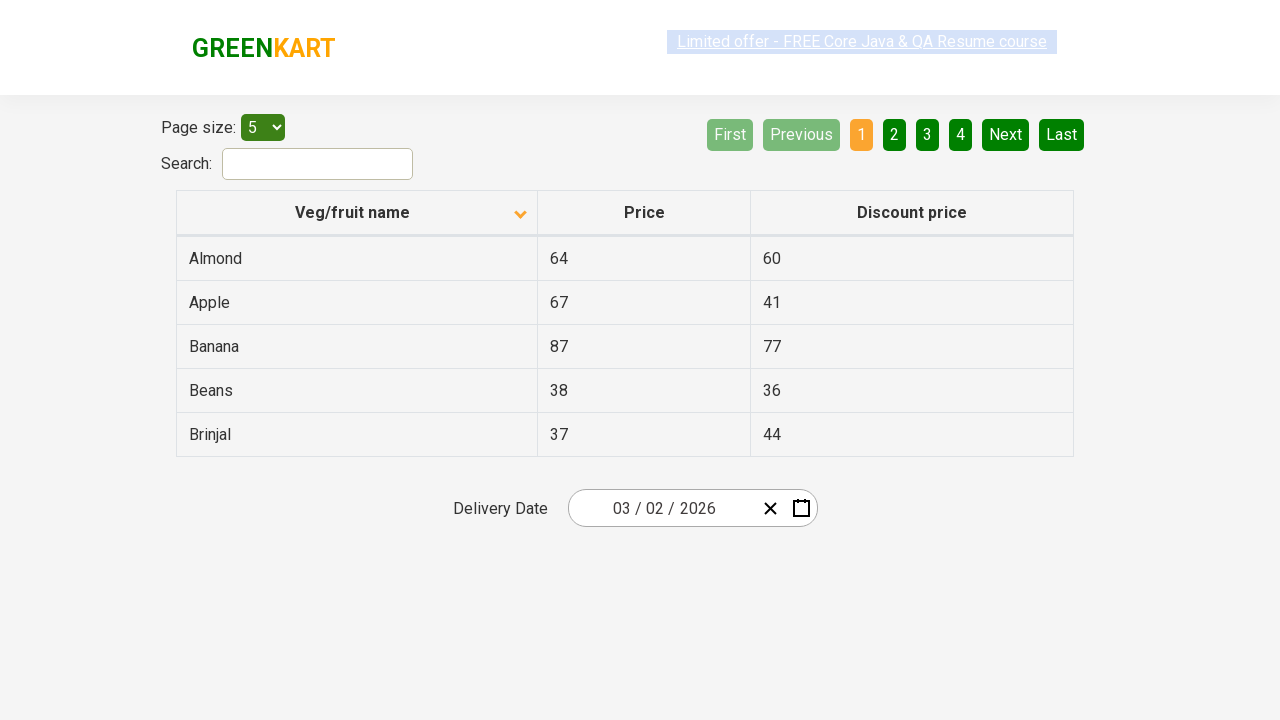

Verified vegetables are sorted in alphabetical order
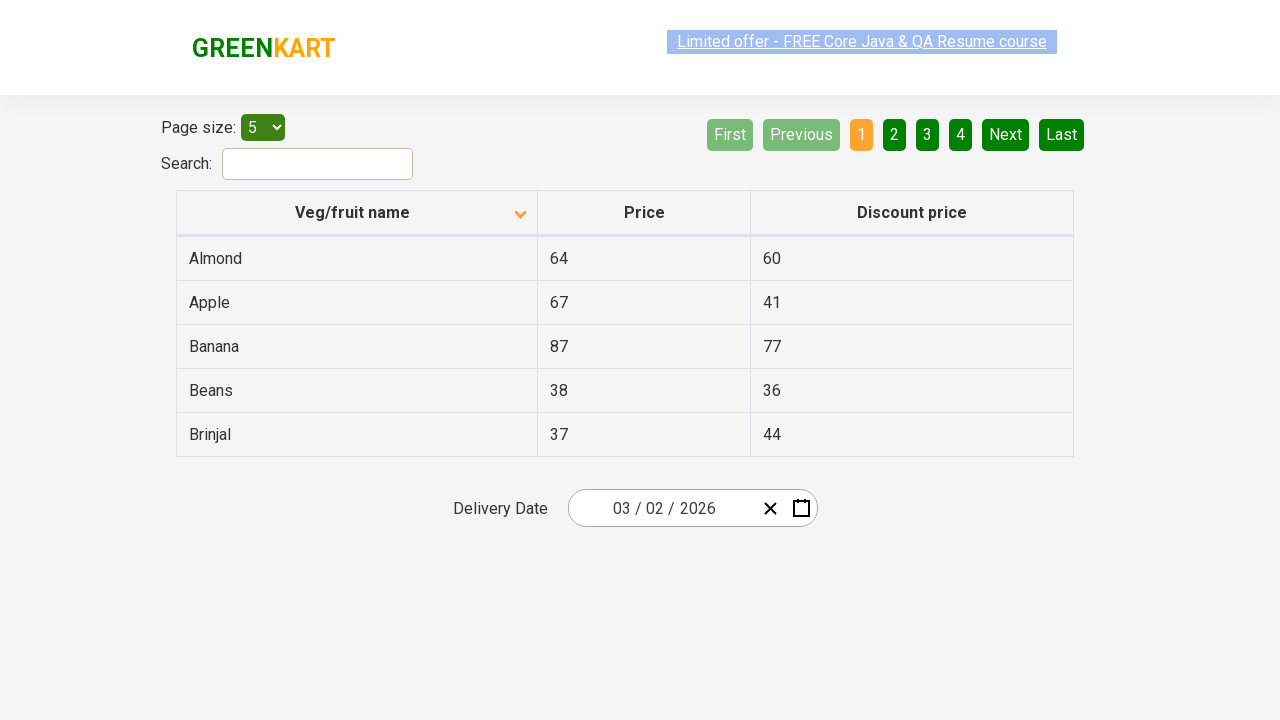

Clicked next page button to continue searching for vegetable at (1006, 134) on a[aria-label='Next']
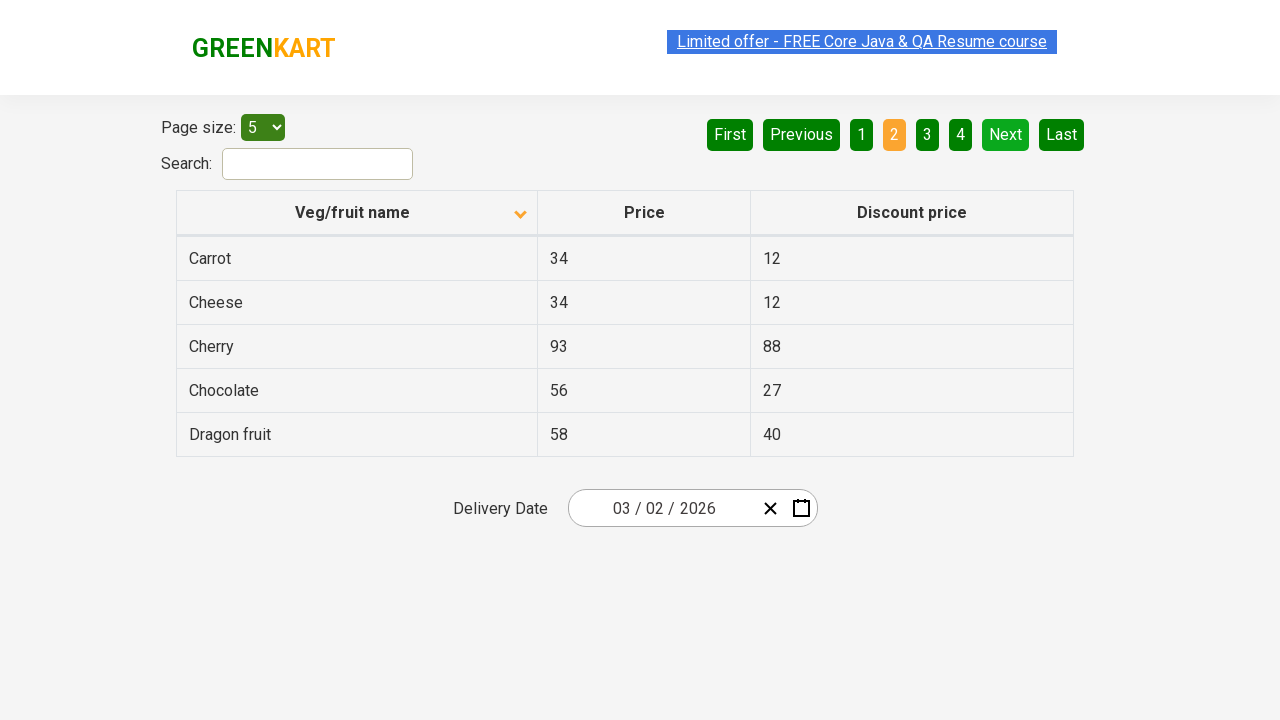

Waited for next page to load
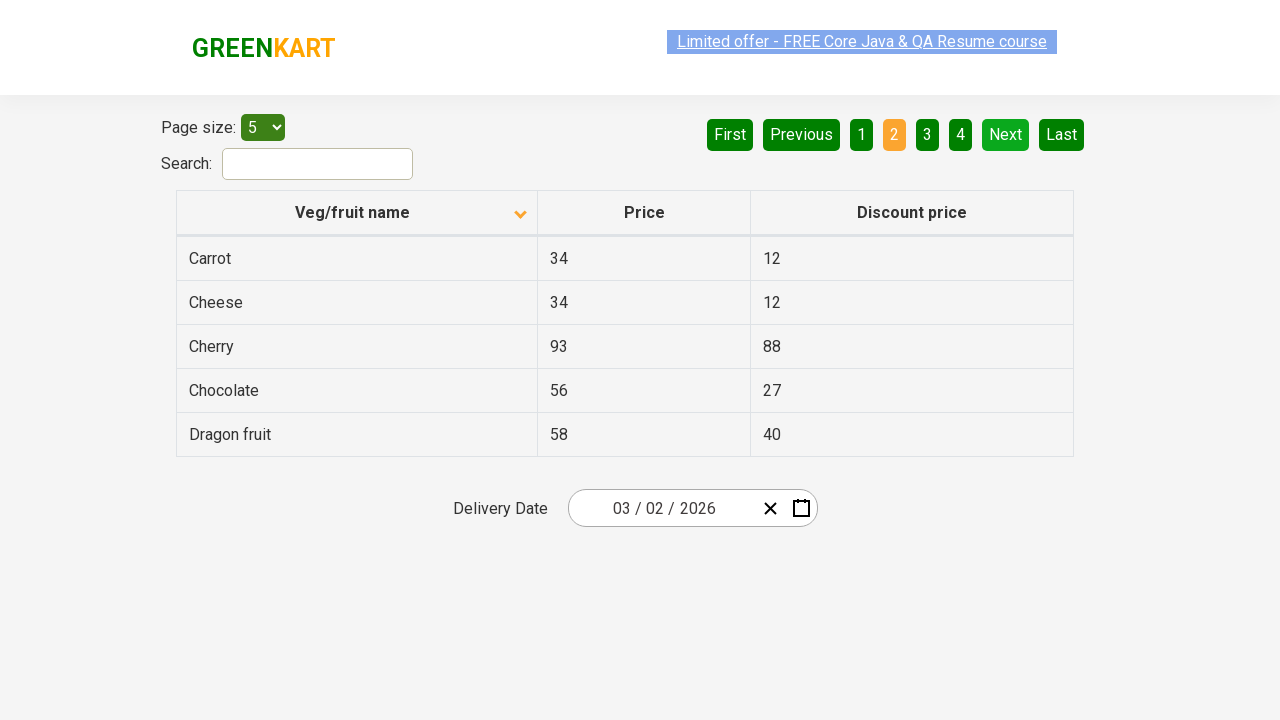

Clicked next page button to continue searching for vegetable at (1006, 134) on a[aria-label='Next']
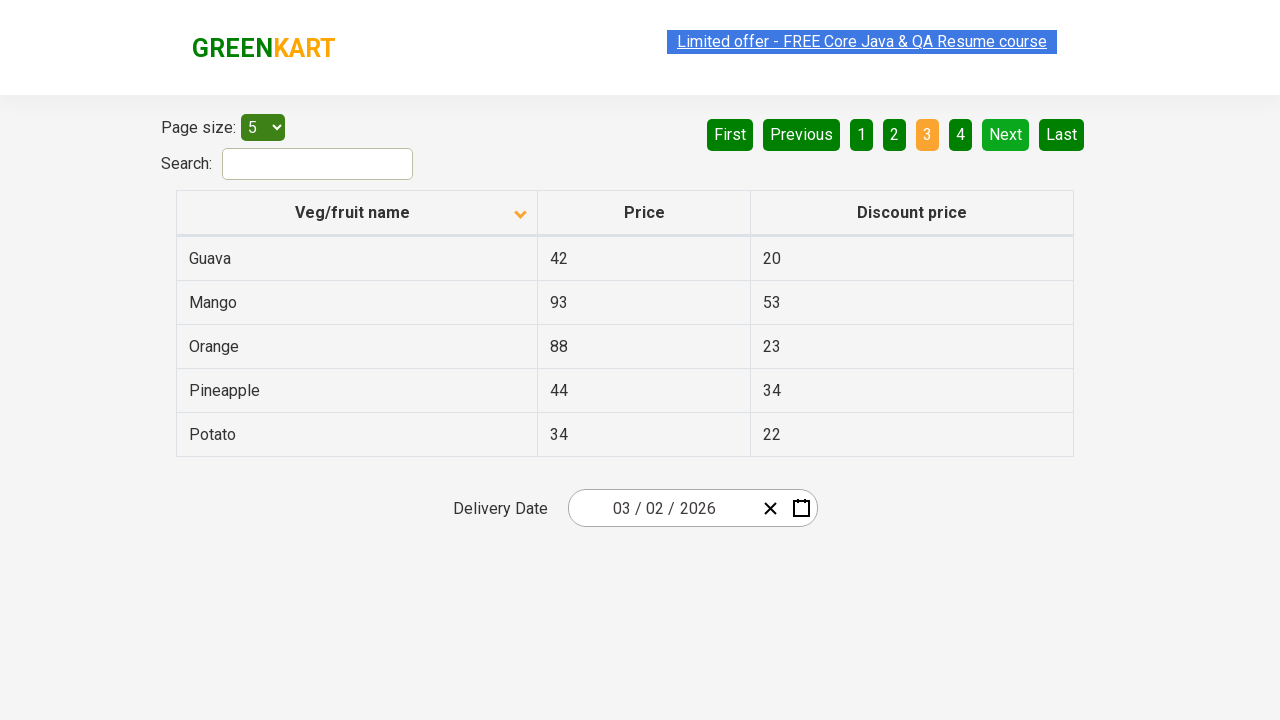

Waited for next page to load
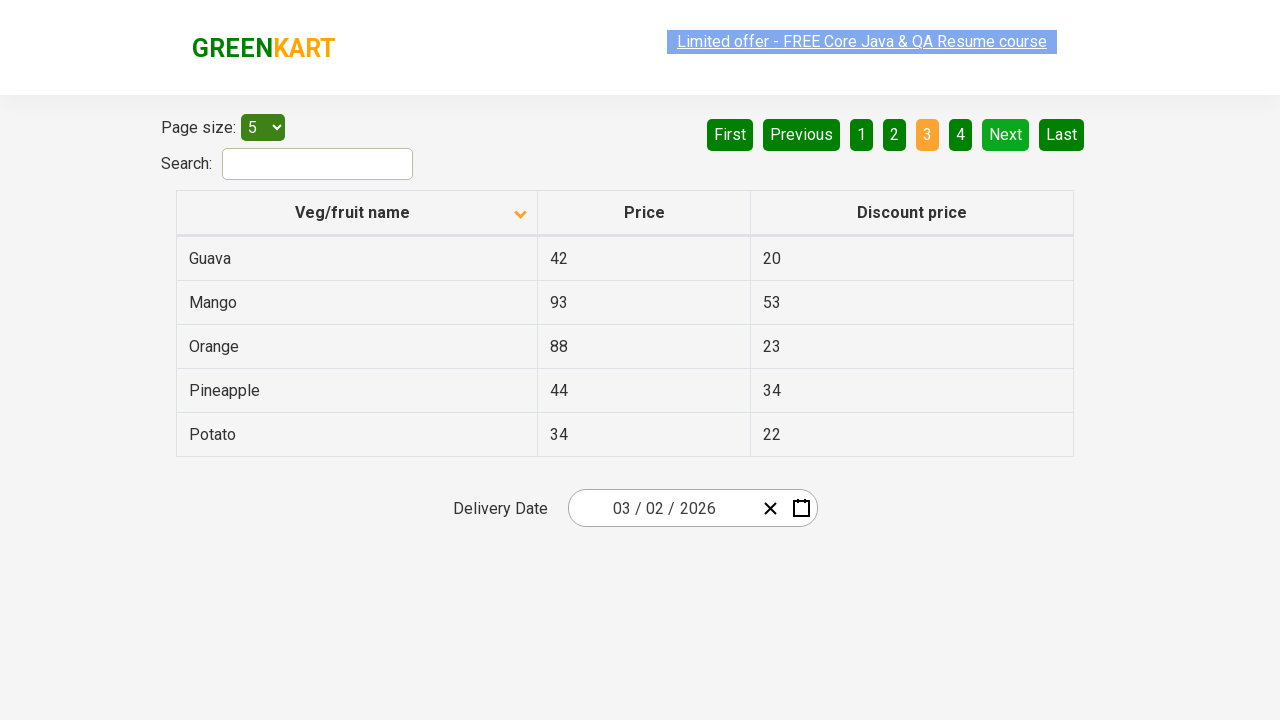

Clicked next page button to continue searching for vegetable at (1006, 134) on a[aria-label='Next']
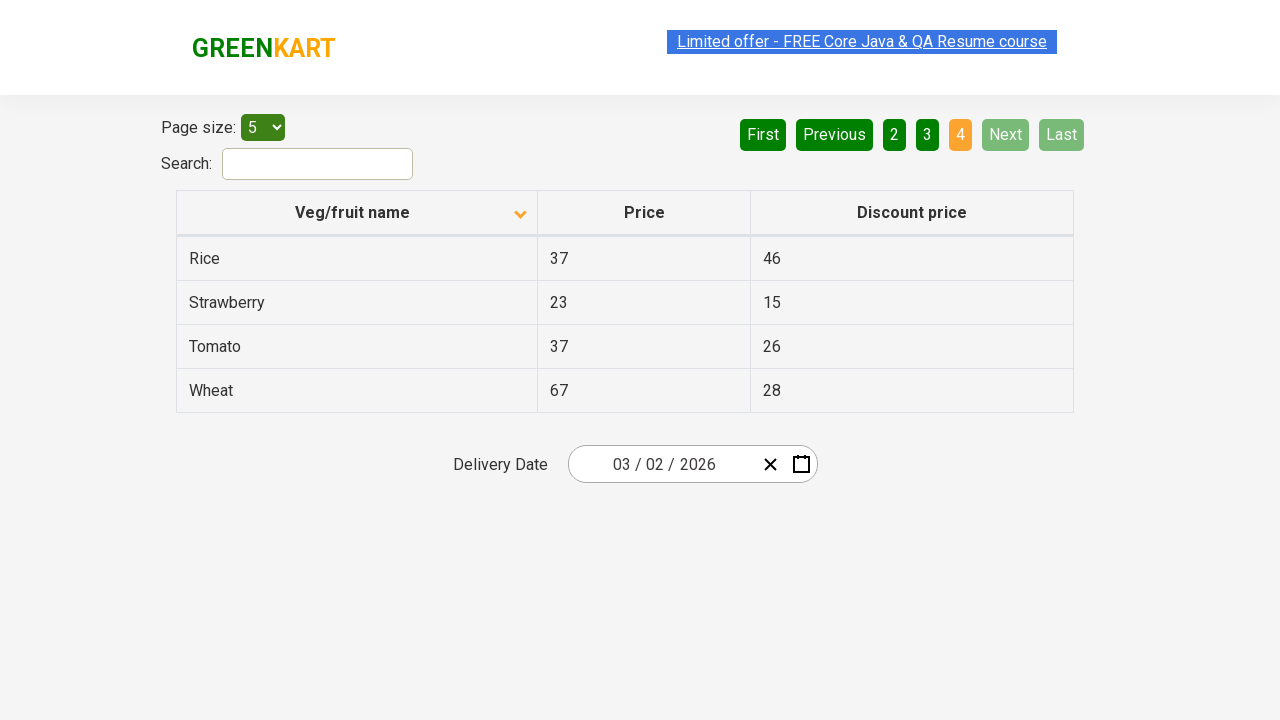

Waited for next page to load
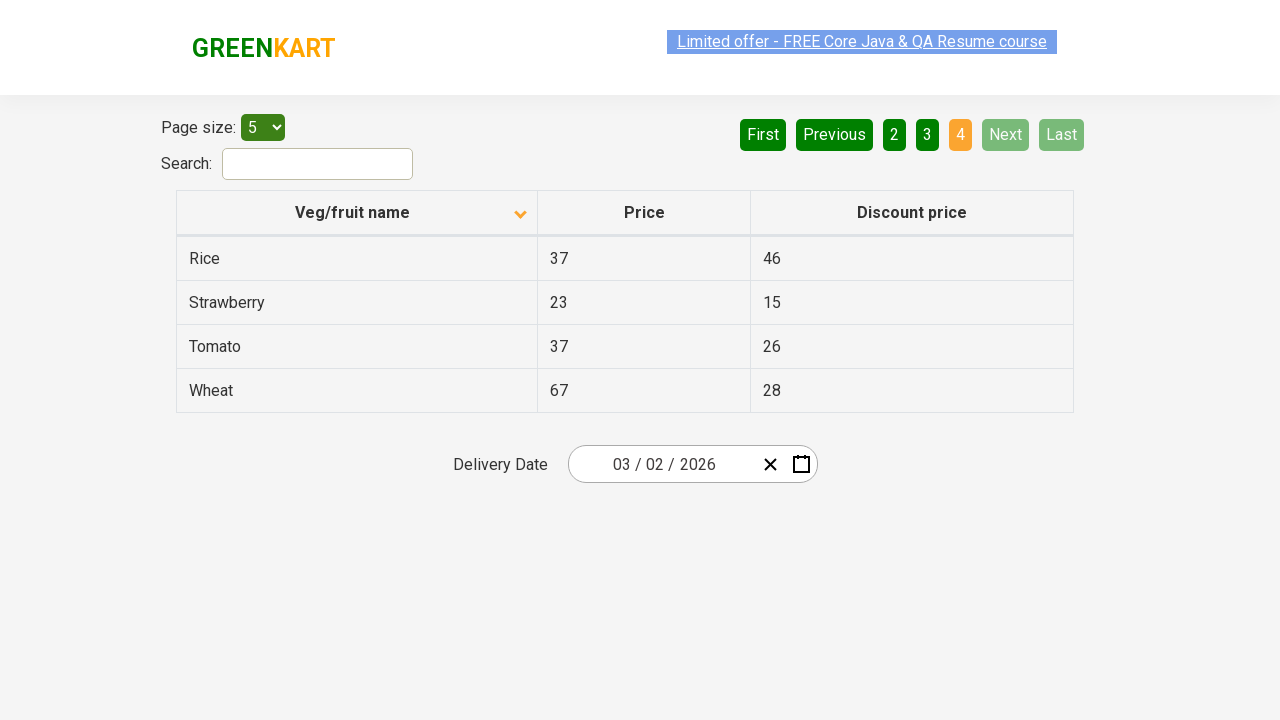

Found 'Rice' on current page
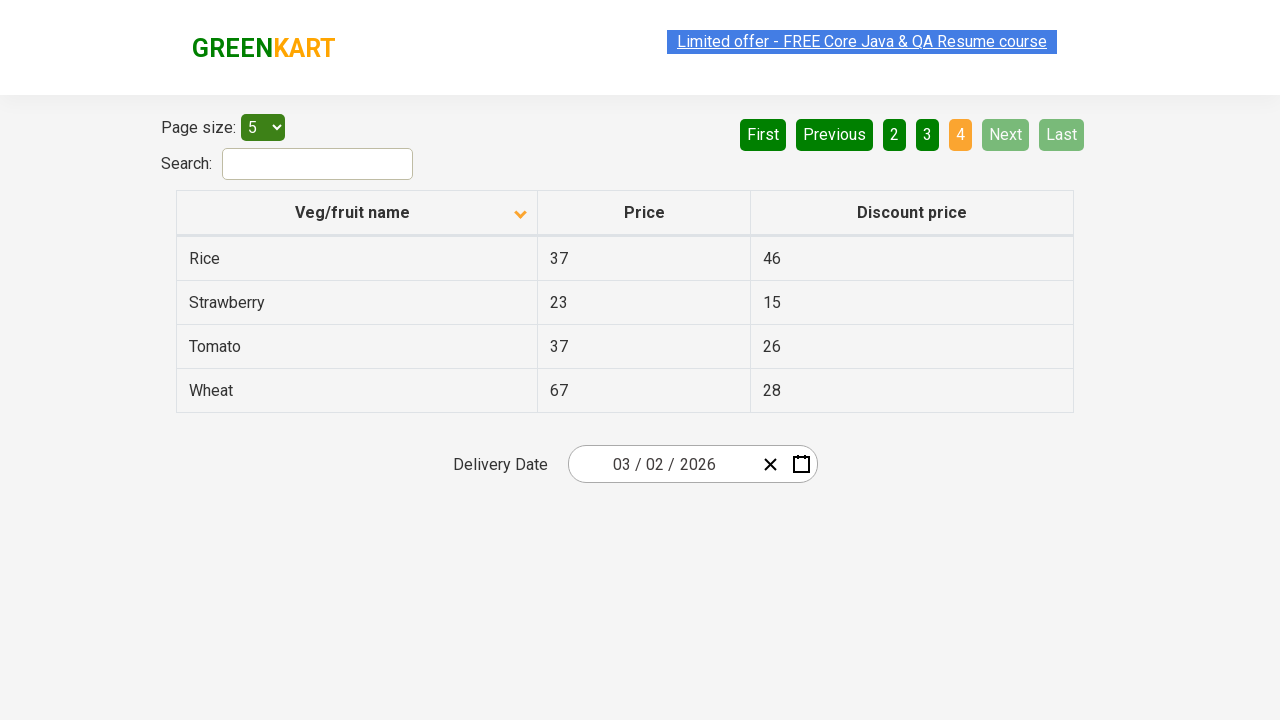

Filled search field with 'Rice' on #search-field
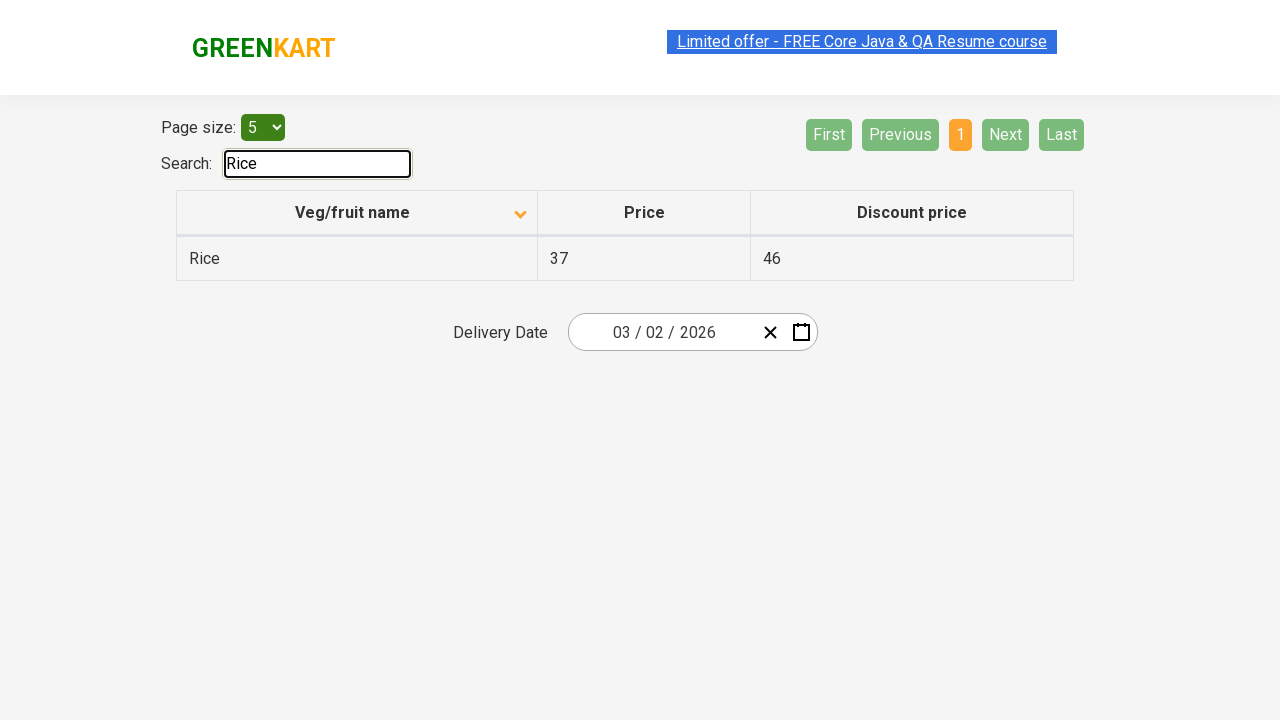

Waited for search filter to apply
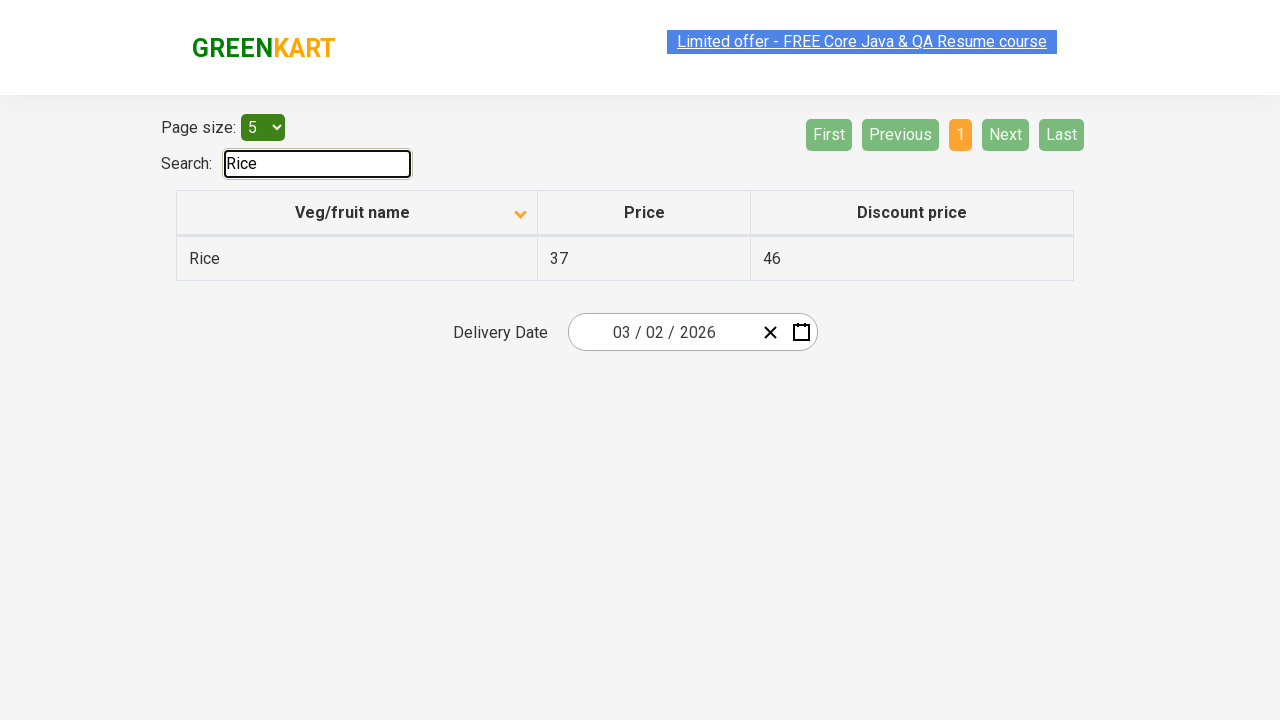

Retrieved 1 filtered results for 'Rice'
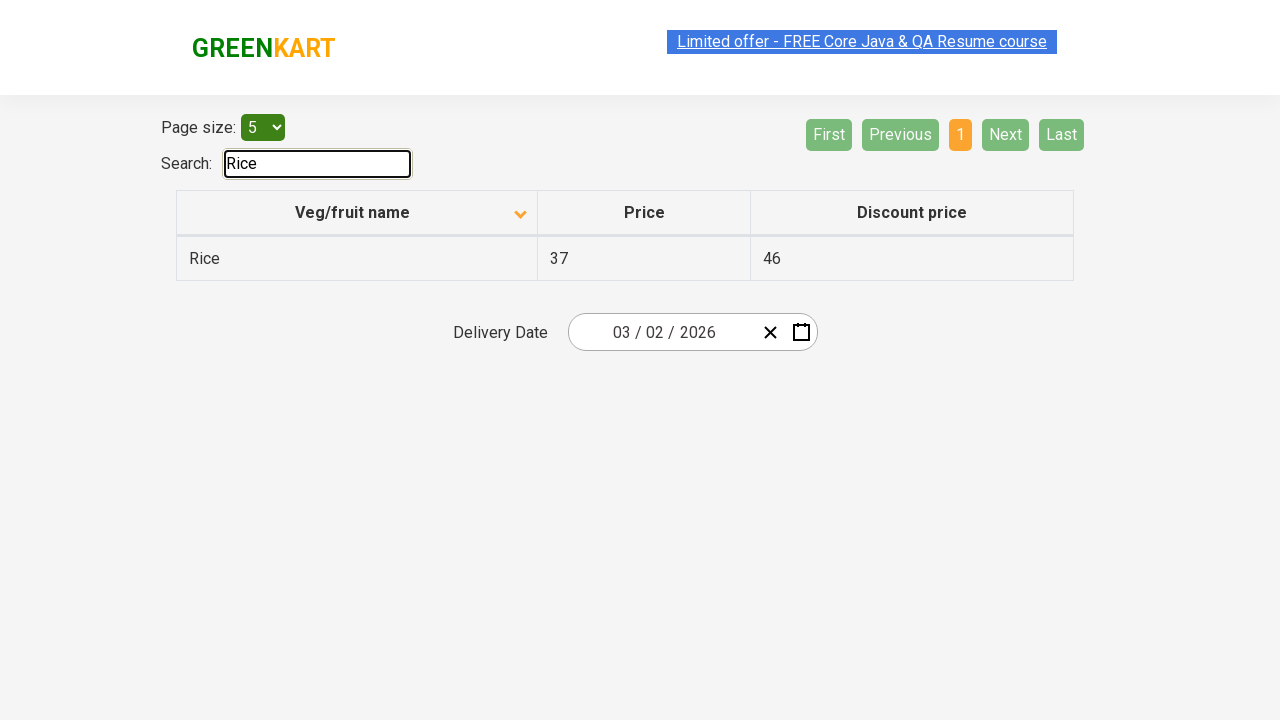

Verified all 1 displayed results contain search term 'Rice'
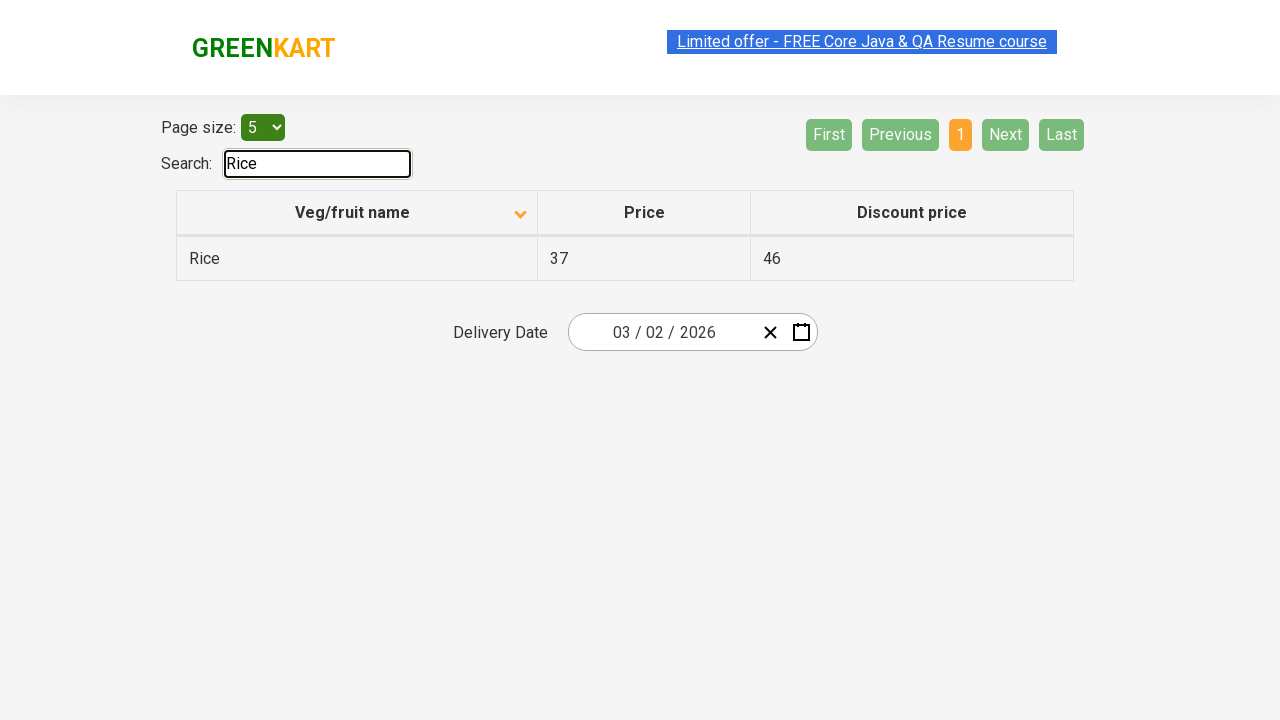

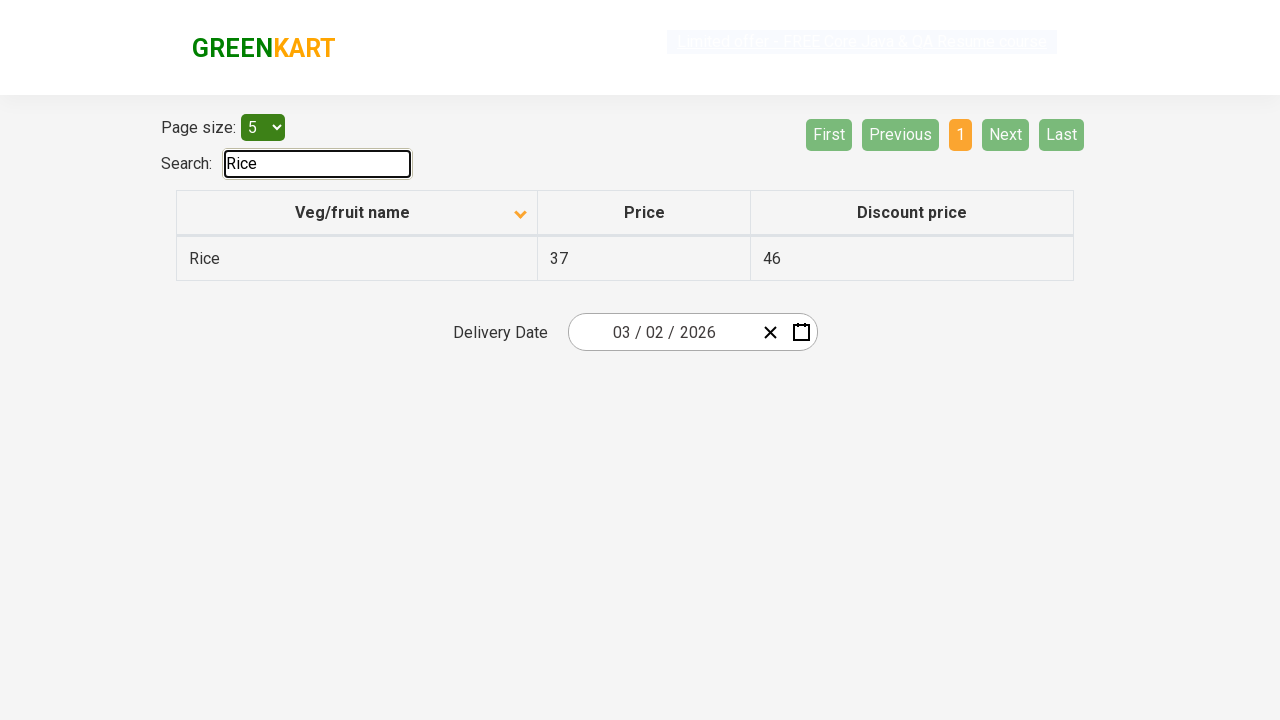